Tests that the main section and footer become visible when items are added

Starting URL: https://demo.playwright.dev/todomvc

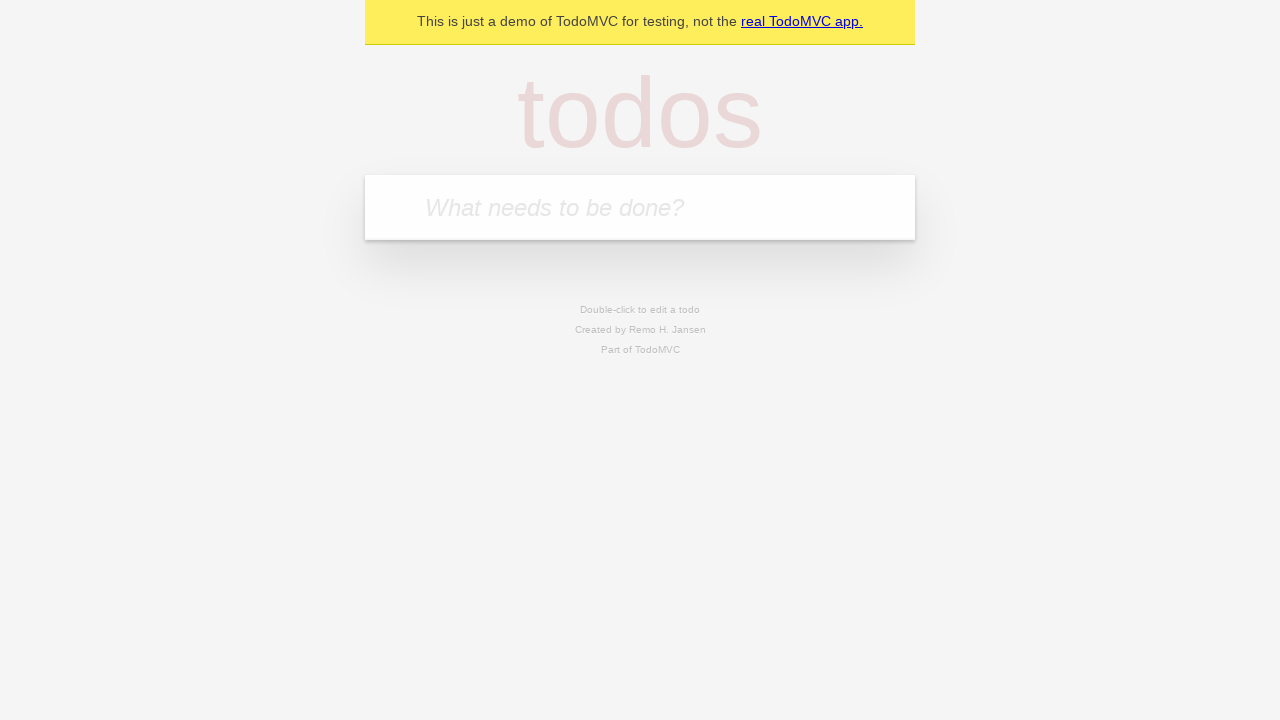

Filled new todo input with 'buy some cheese' on .new-todo
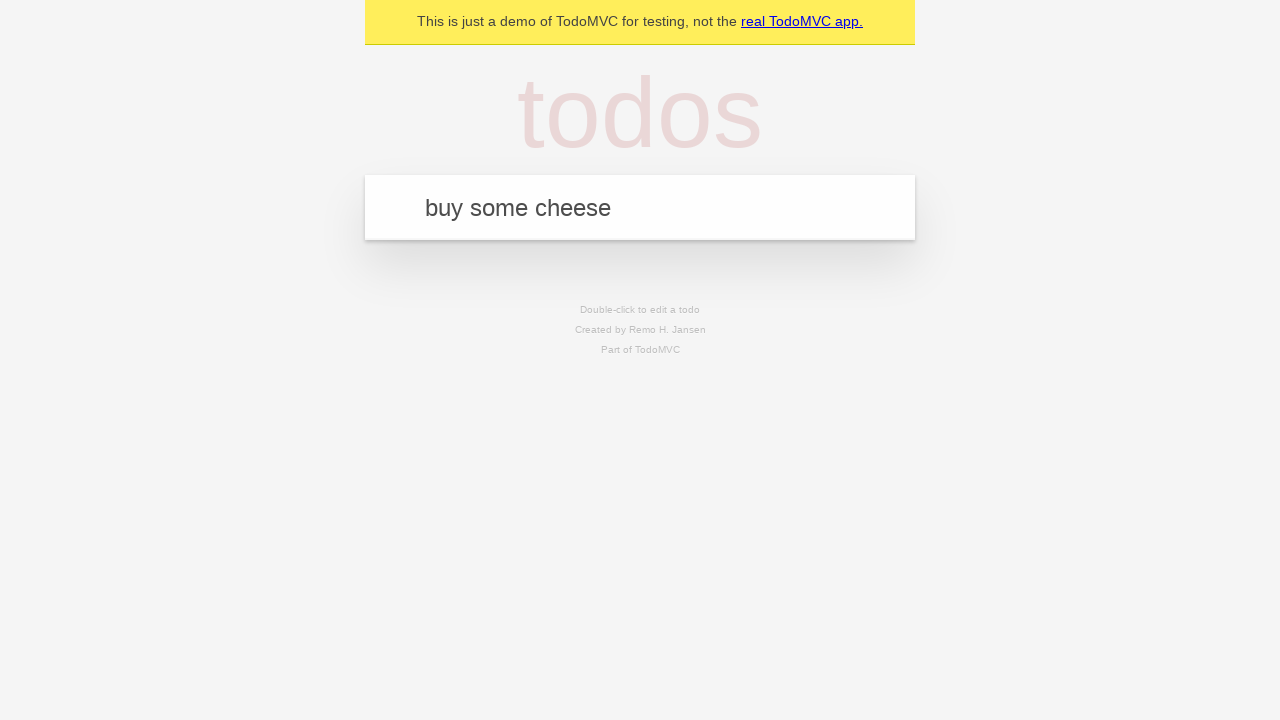

Pressed Enter to add the todo item on .new-todo
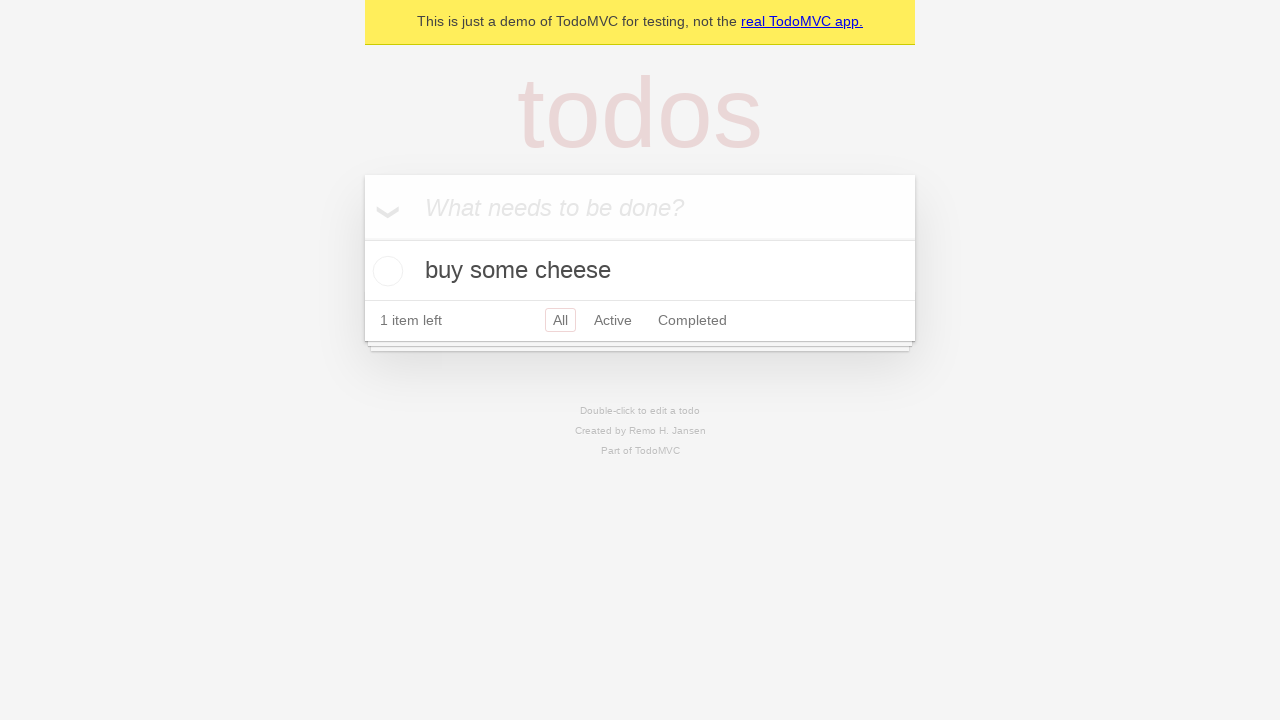

Main section became visible after adding todo
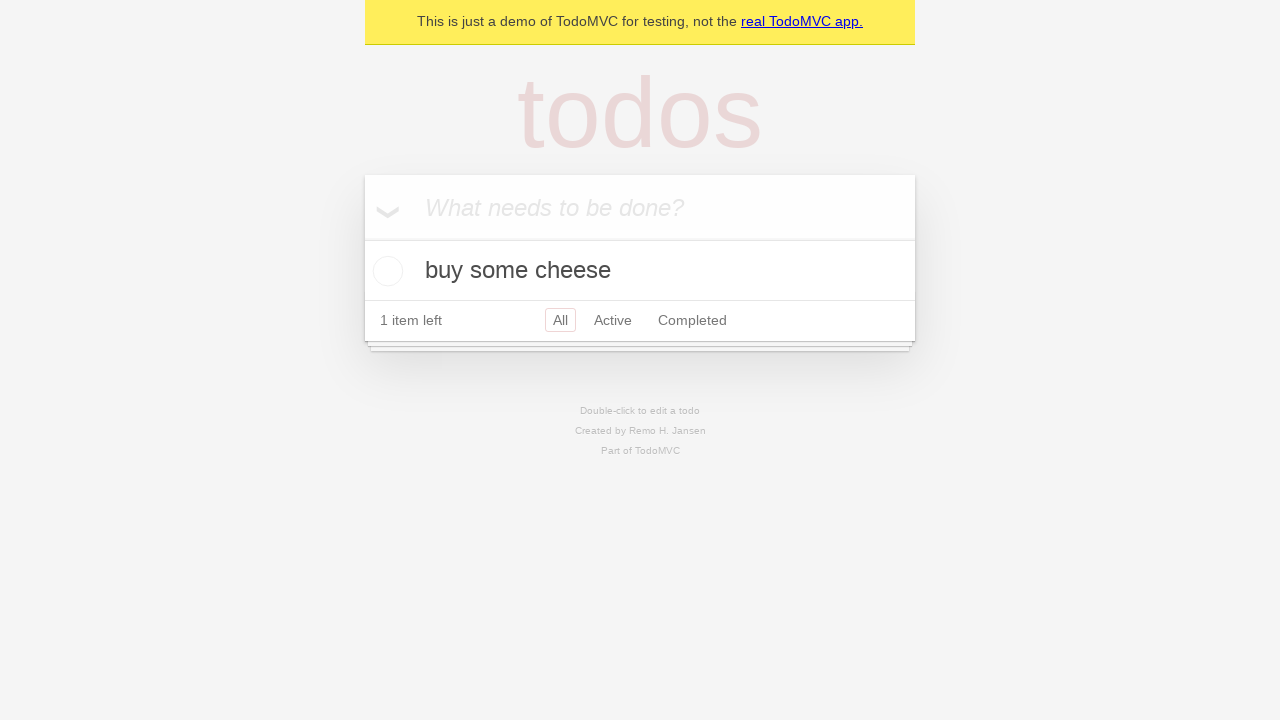

Footer section became visible after adding todo
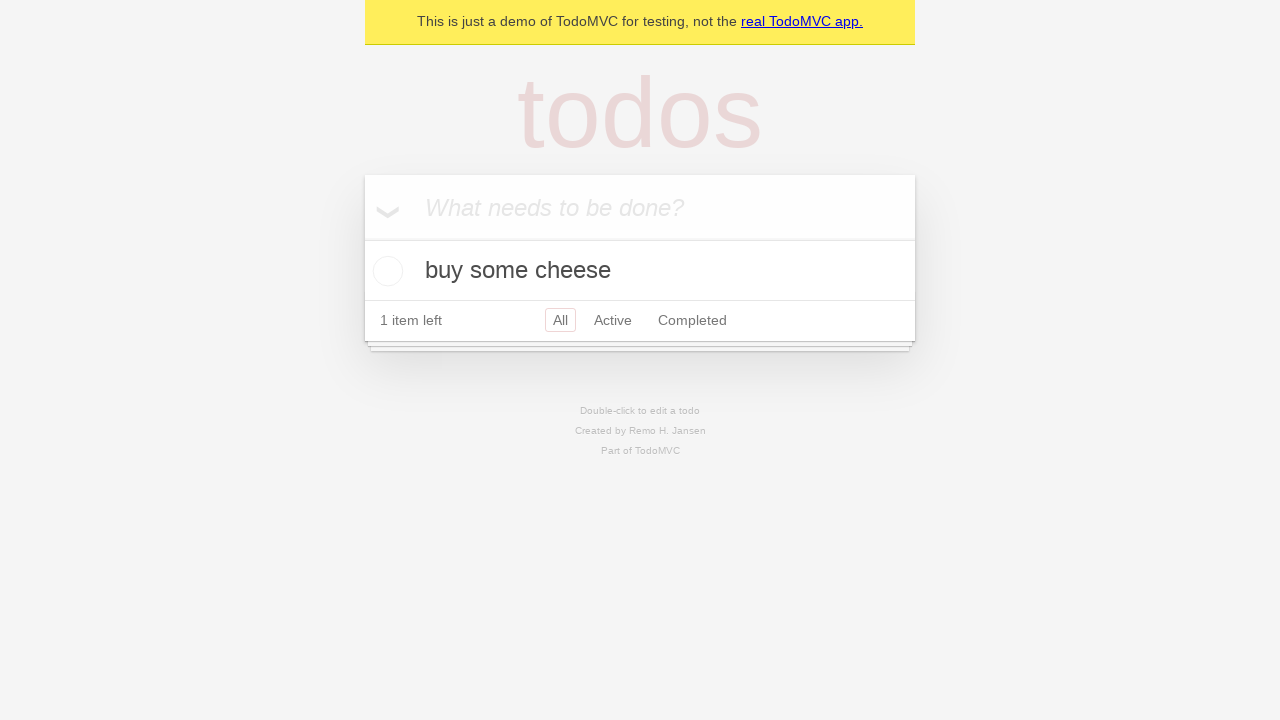

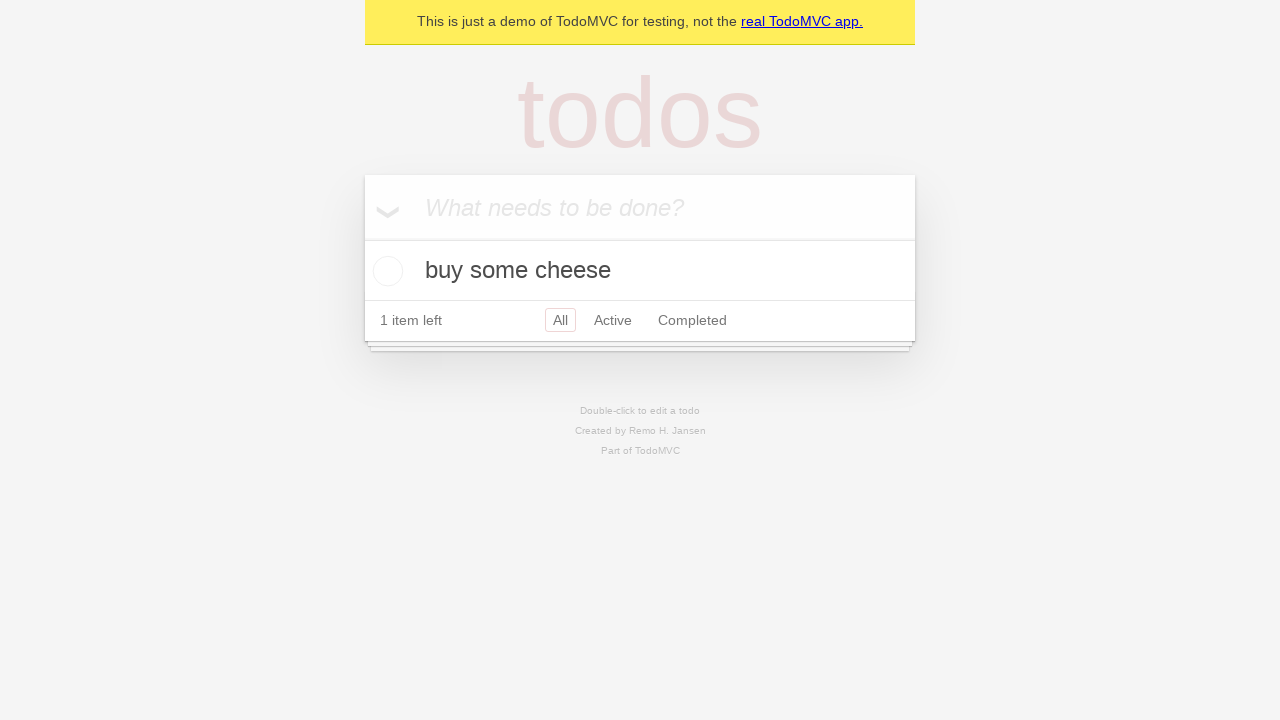